Verifies that the "Check All" button successfully selects all three checkboxes on the page

Starting URL: https://moatazeldebsy.github.io/test-automation-practices/#/checkboxes

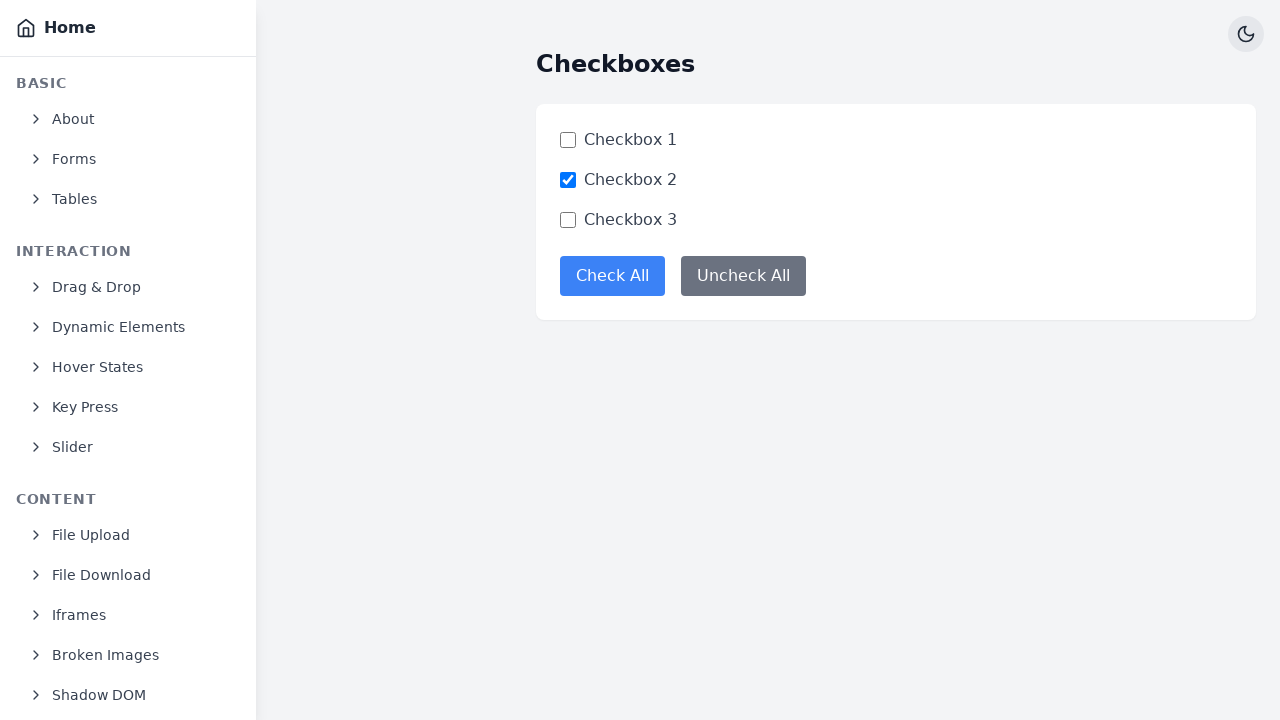

Clicked the 'Check All' button at (612, 276) on xpath=//button[@data-test='check-all-button']
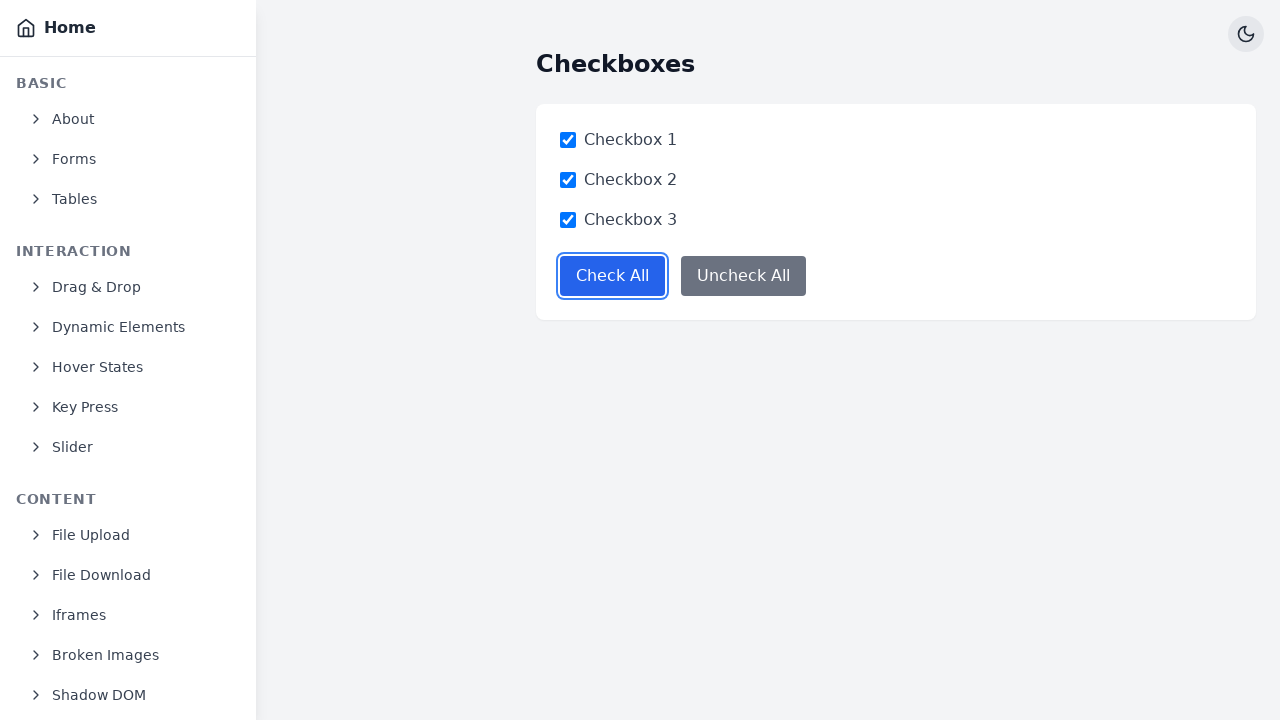

Verified that checkbox 1 is checked
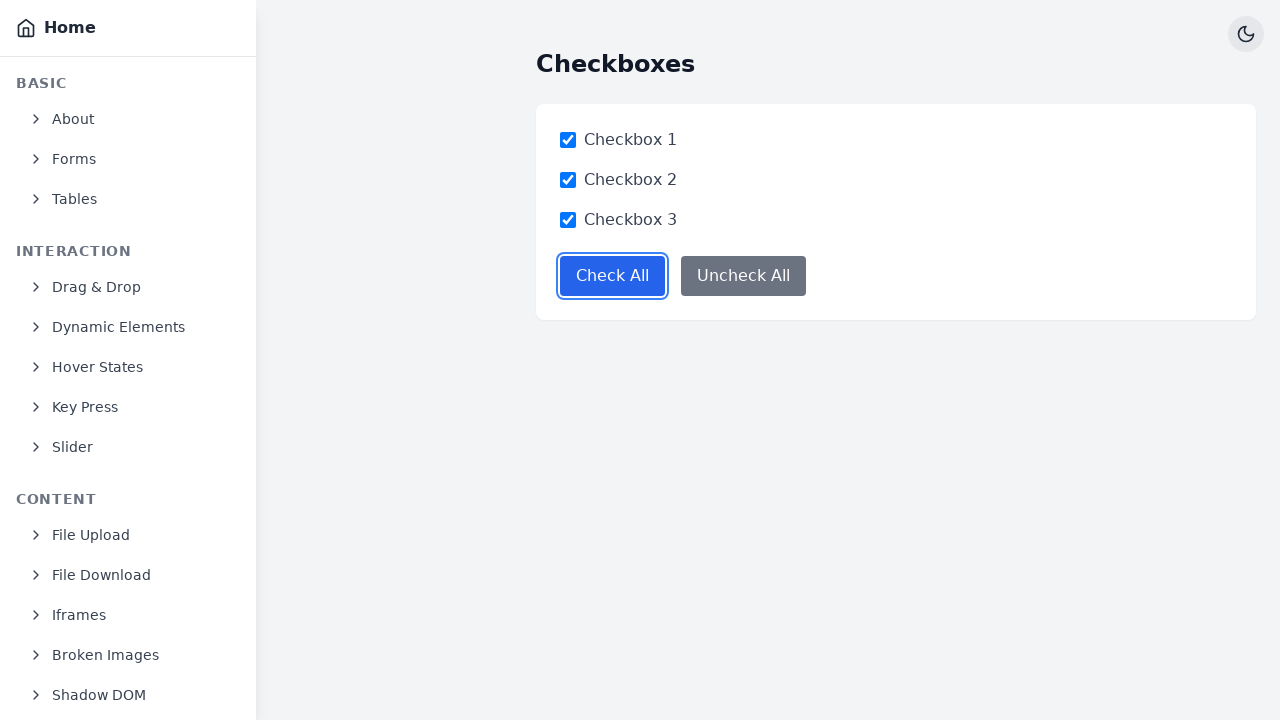

Verified that checkbox 2 is checked
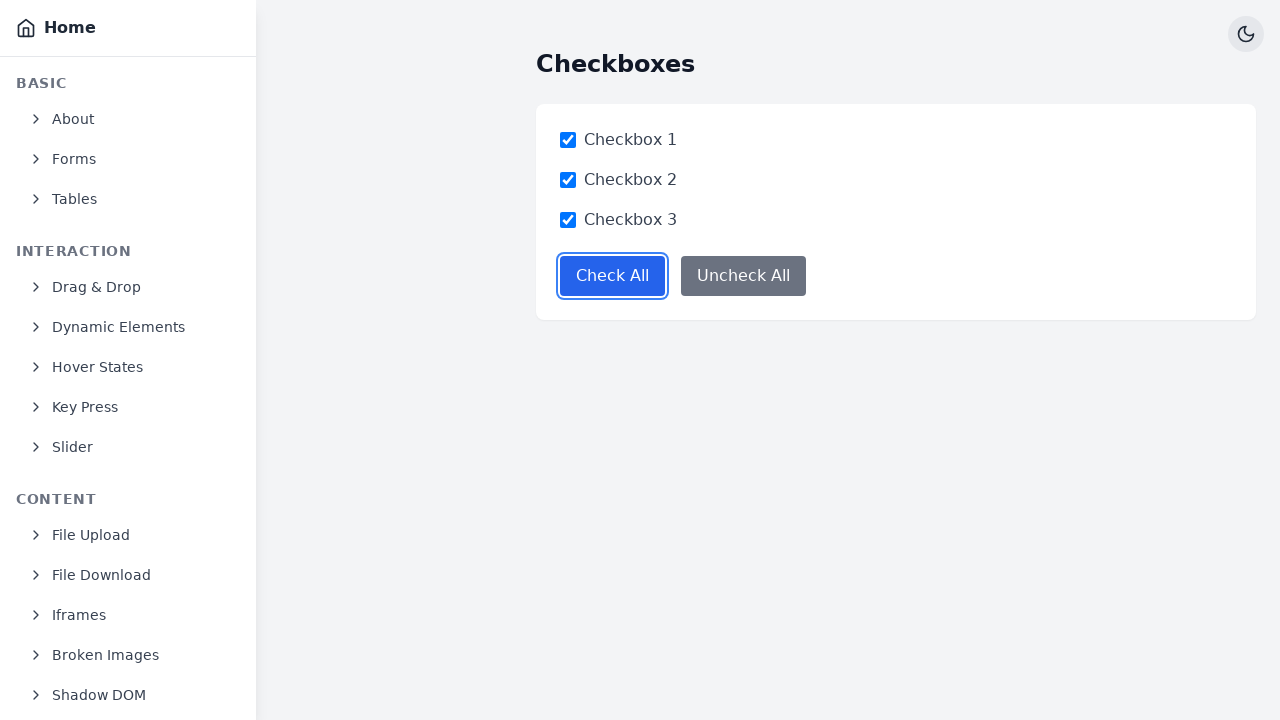

Verified that checkbox 3 is checked
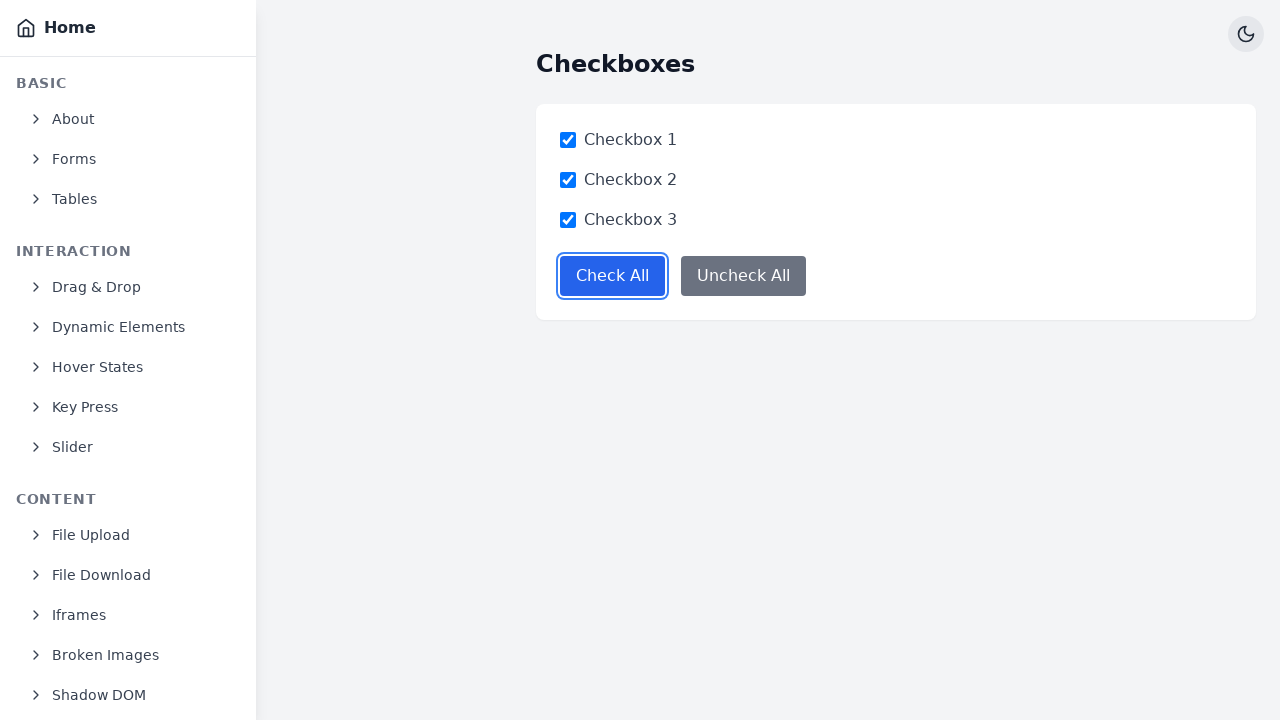

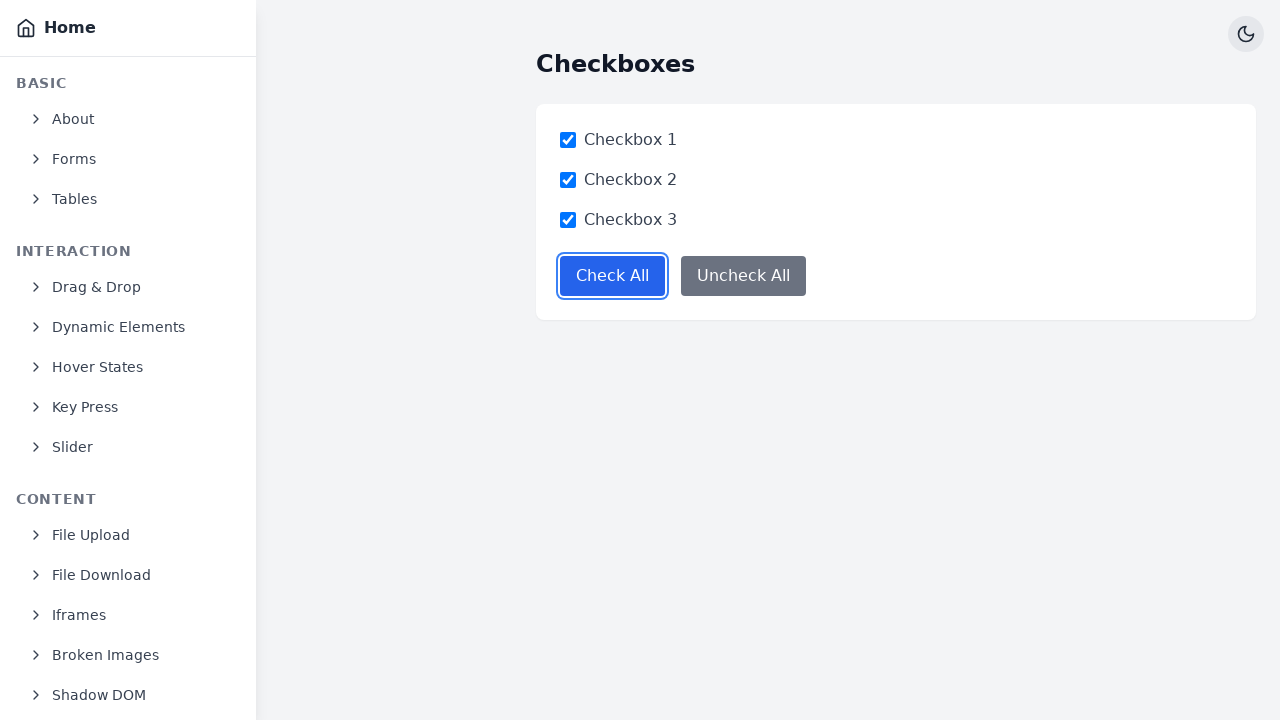